Tests that Clear completed button is hidden when no items are completed

Starting URL: https://demo.playwright.dev/todomvc

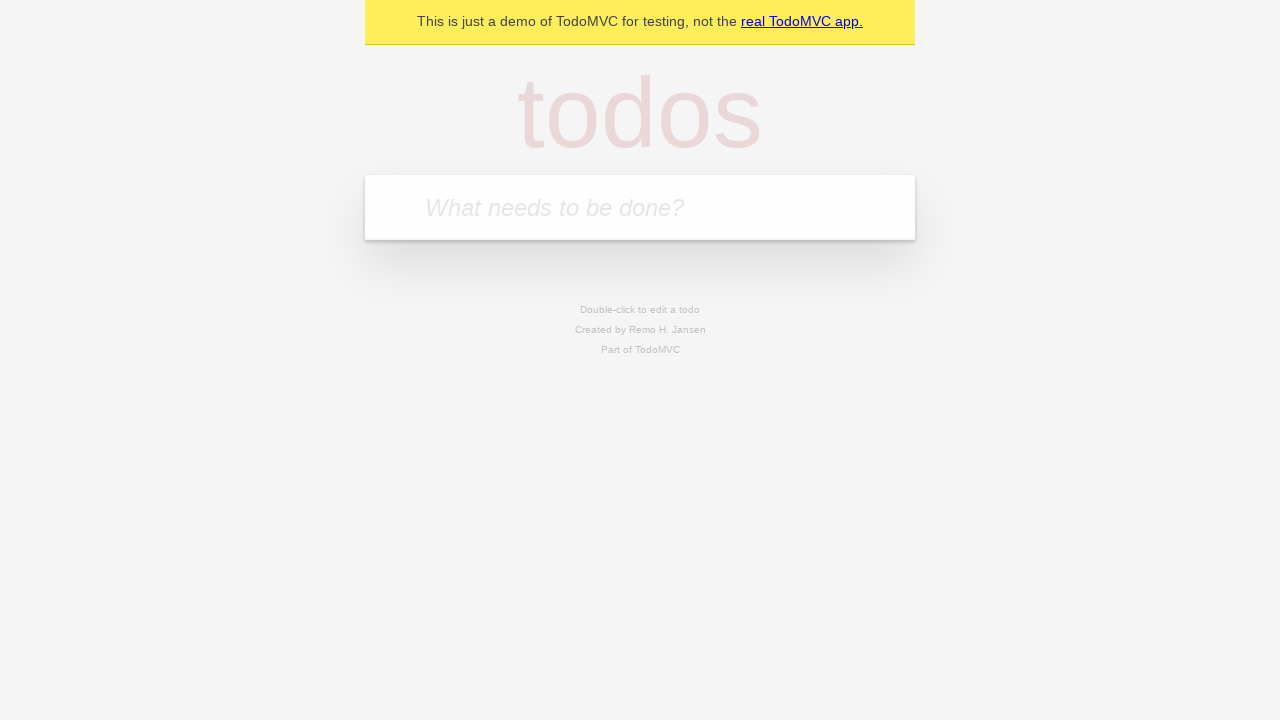

Filled todo input with 'buy some cheese' on internal:attr=[placeholder="What needs to be done?"i]
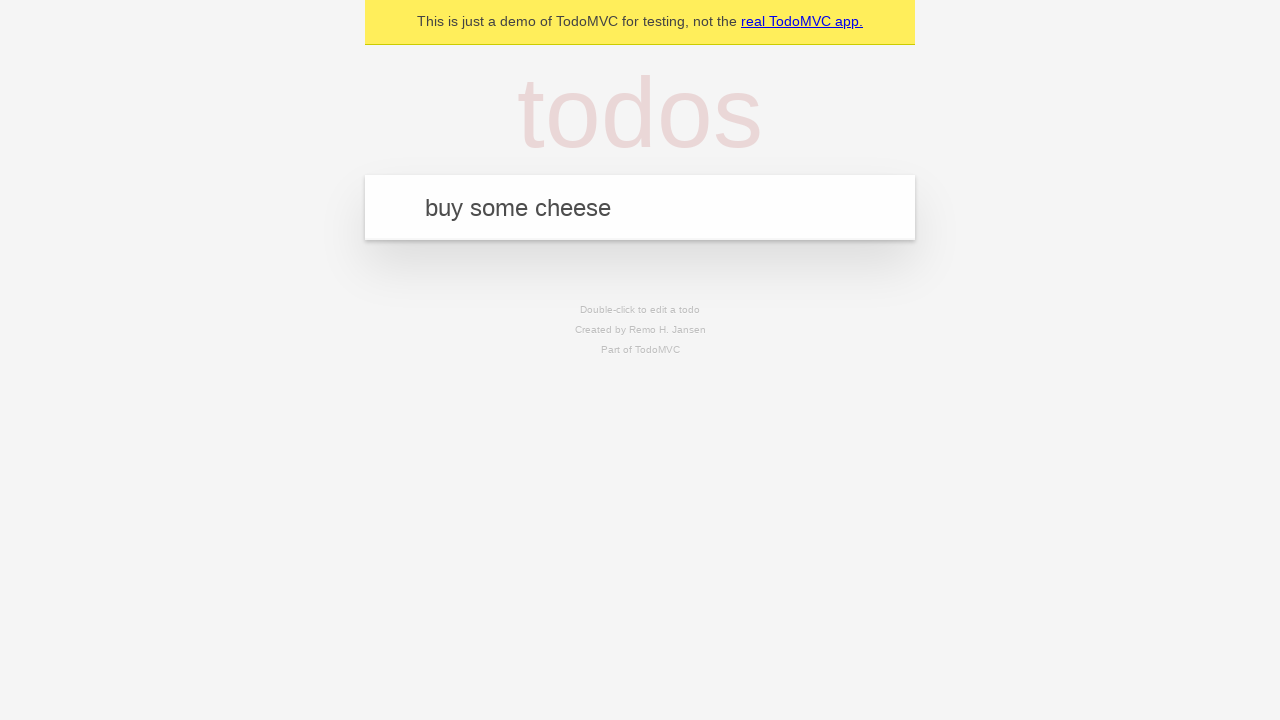

Pressed Enter to add first todo on internal:attr=[placeholder="What needs to be done?"i]
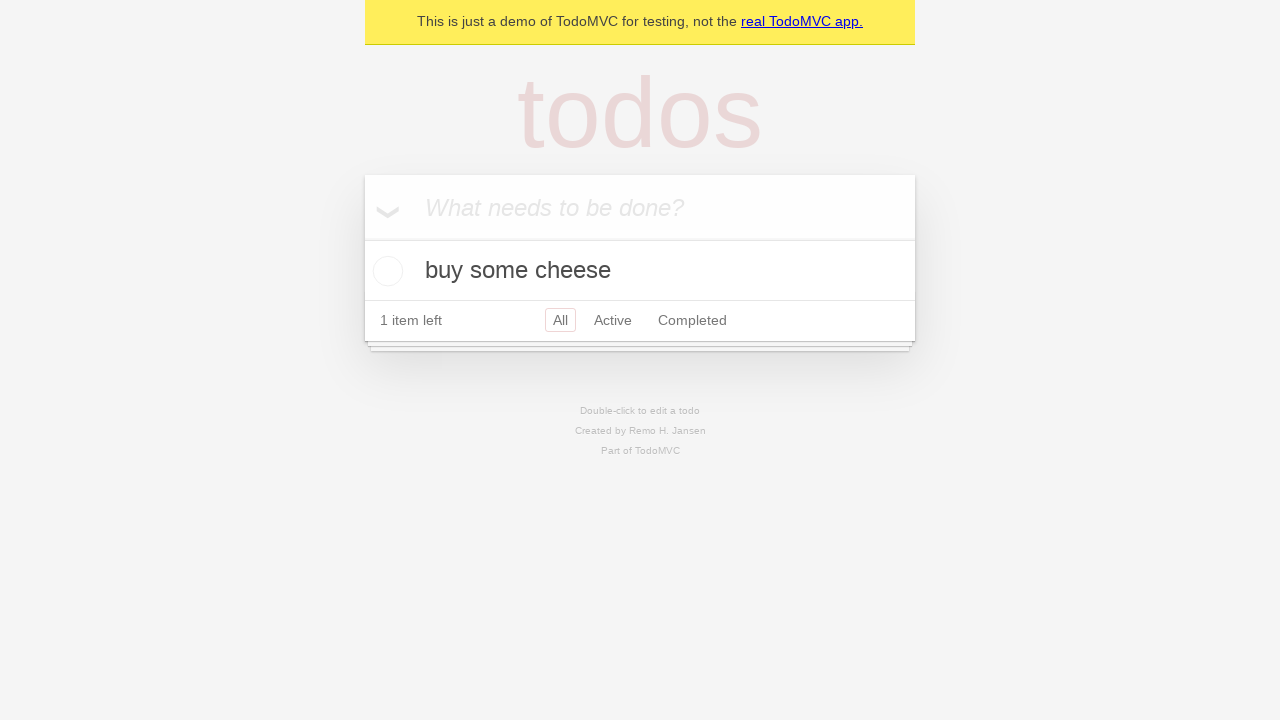

Filled todo input with 'feed the cat' on internal:attr=[placeholder="What needs to be done?"i]
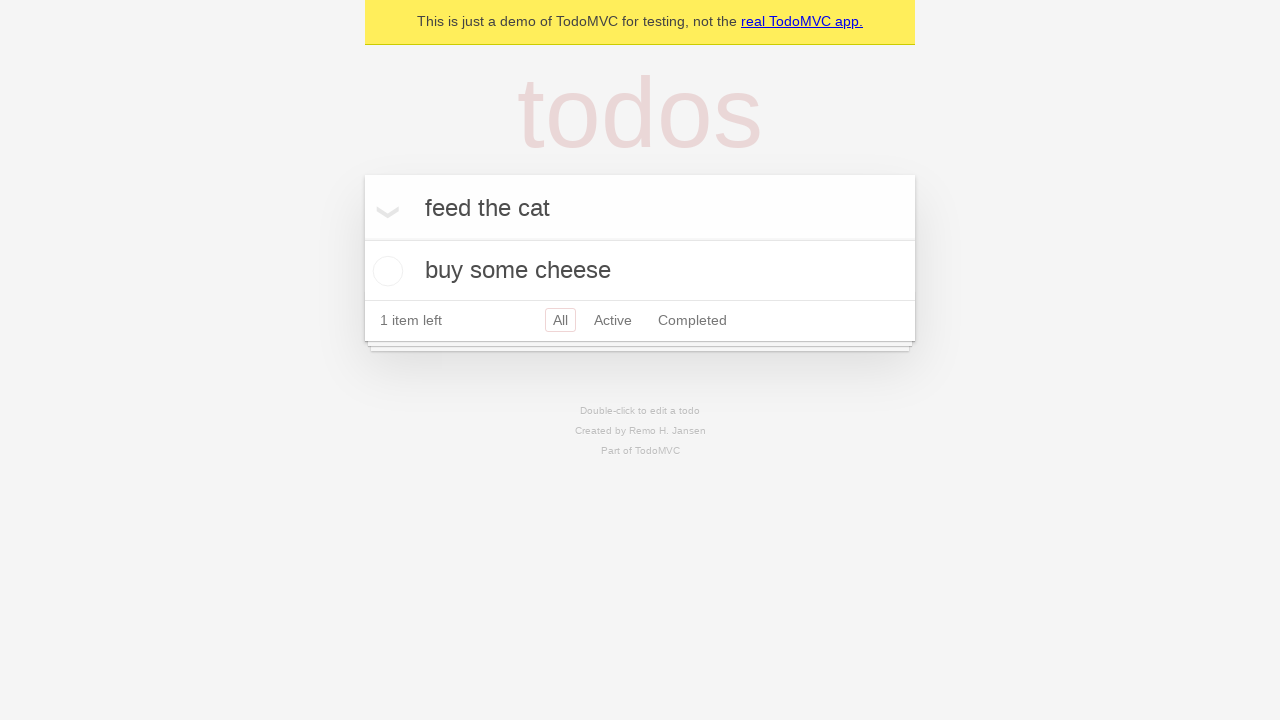

Pressed Enter to add second todo on internal:attr=[placeholder="What needs to be done?"i]
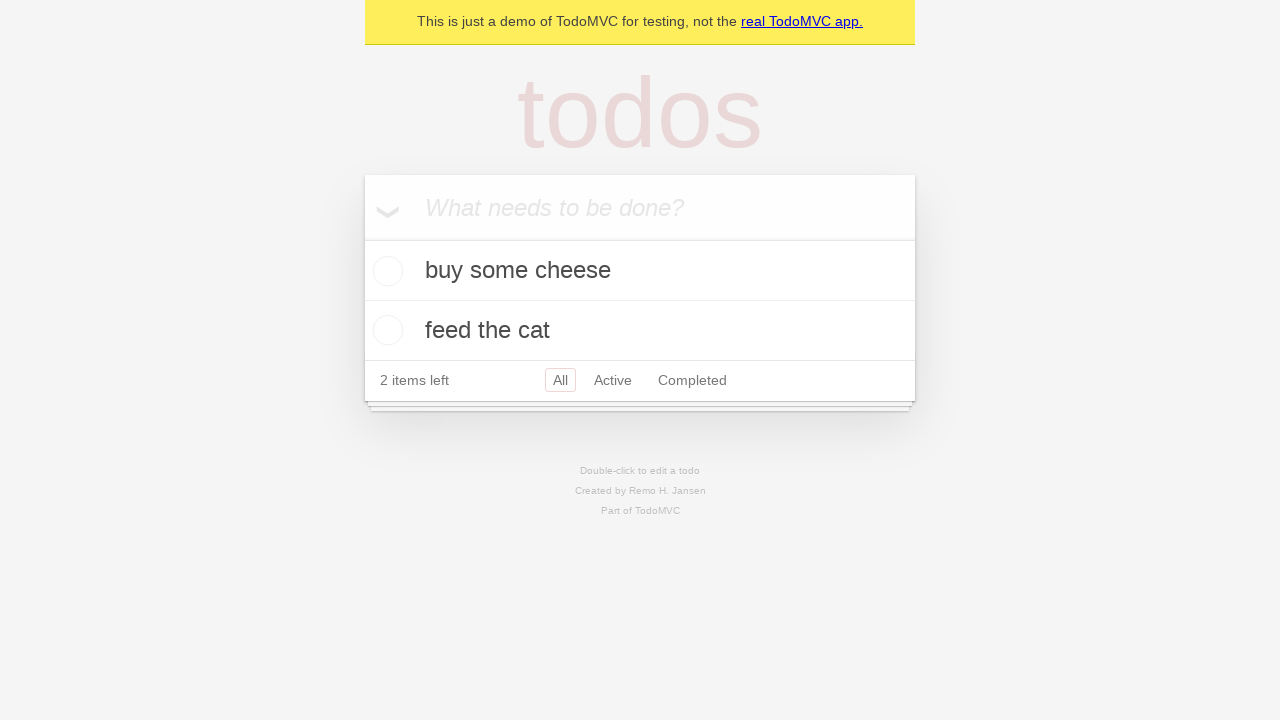

Filled todo input with 'book a doctors appointment' on internal:attr=[placeholder="What needs to be done?"i]
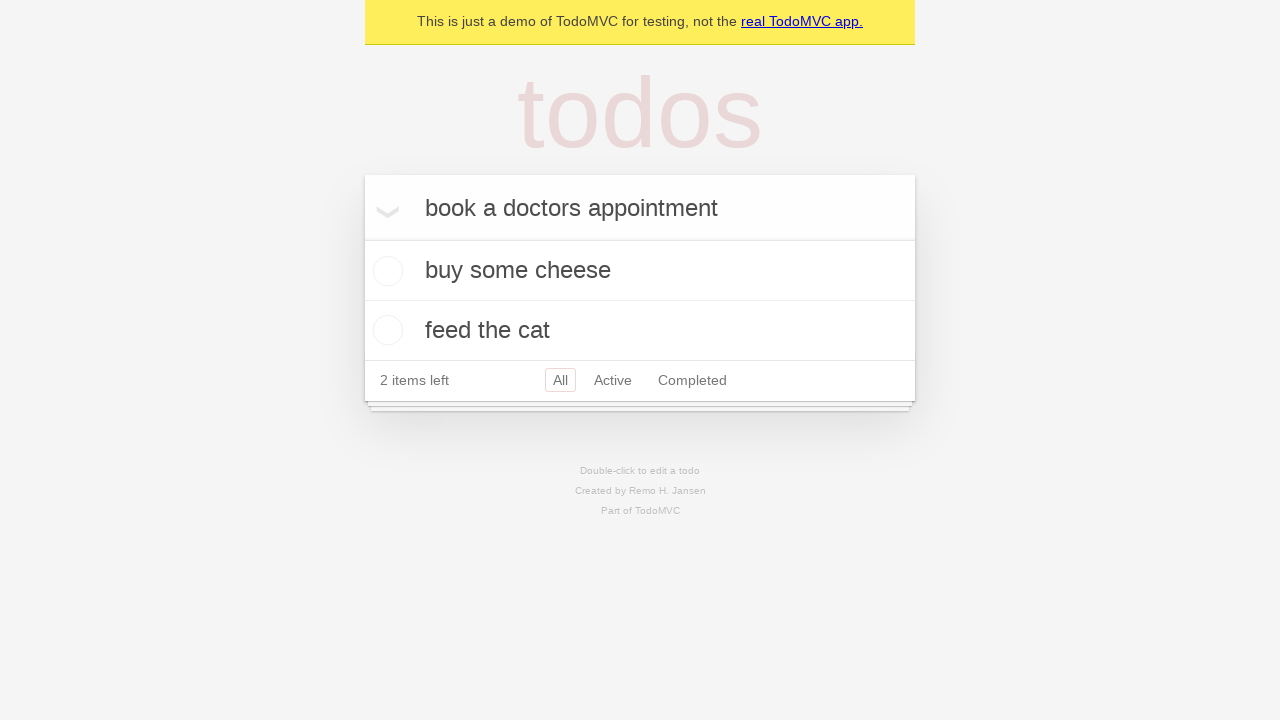

Pressed Enter to add third todo on internal:attr=[placeholder="What needs to be done?"i]
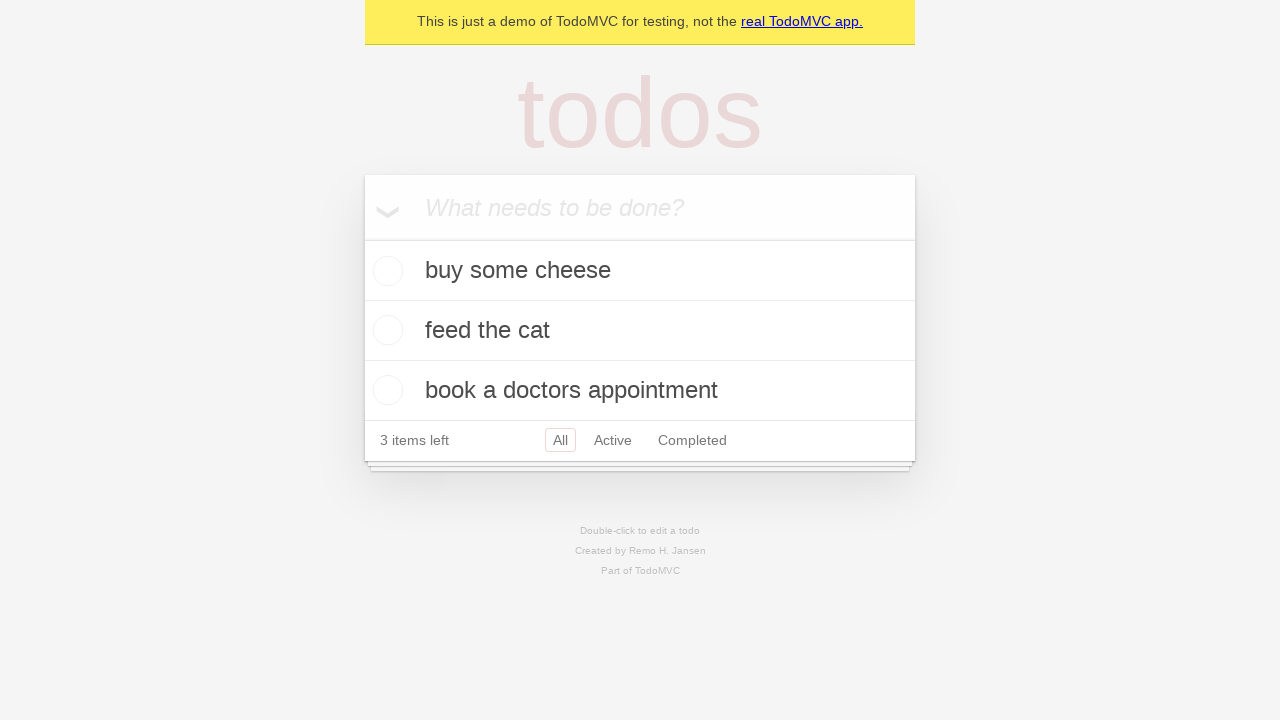

Checked the first todo item to mark it as completed at (385, 271) on .todo-list li .toggle >> nth=0
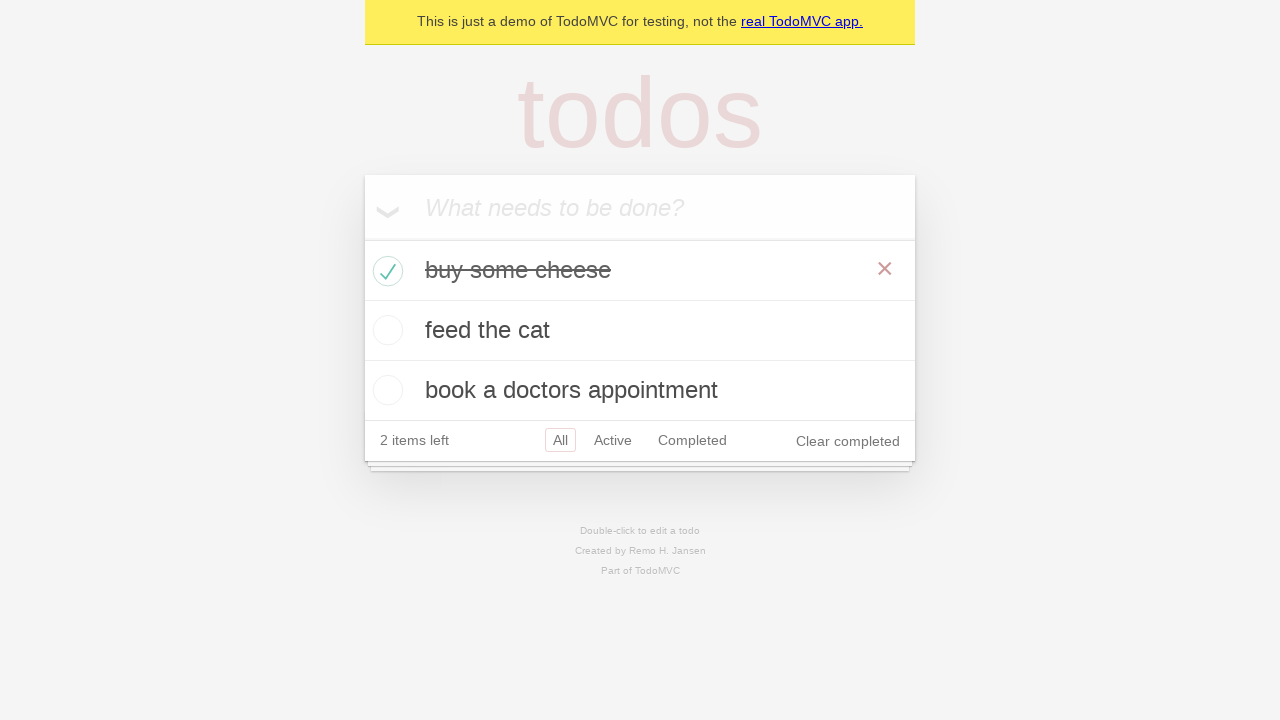

Clicked 'Clear completed' button to remove completed item at (848, 441) on internal:role=button[name="Clear completed"i]
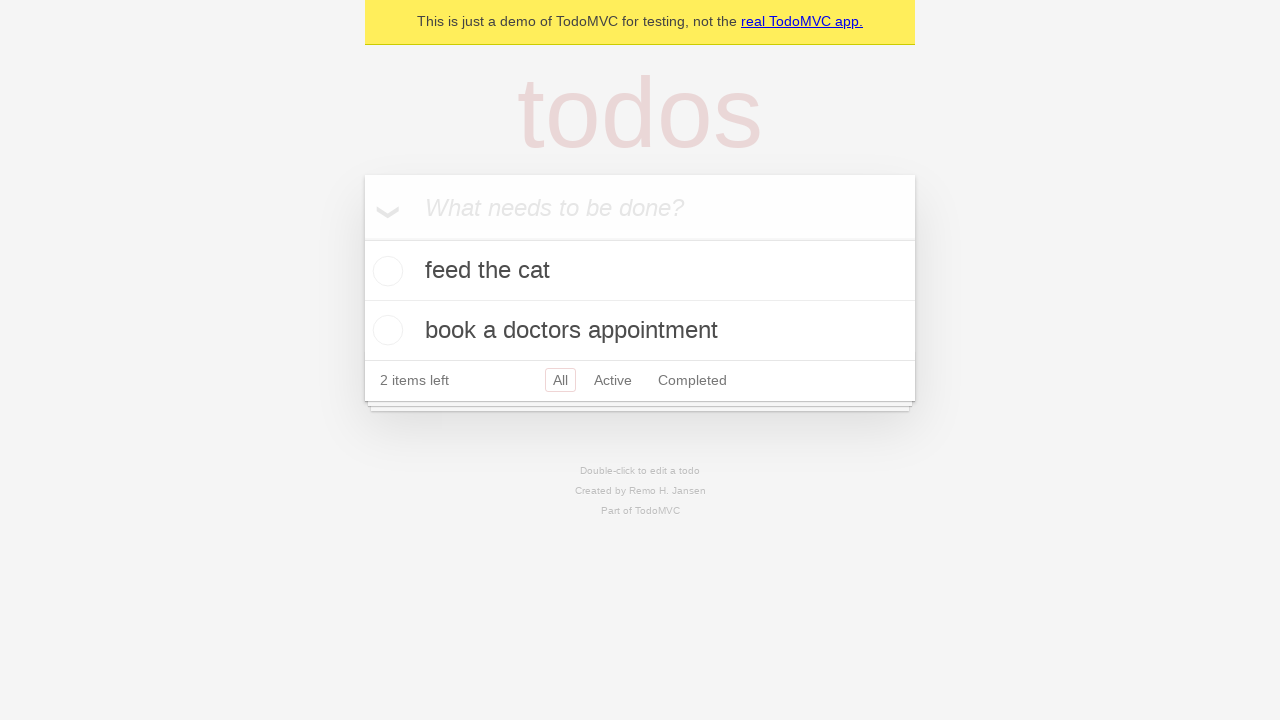

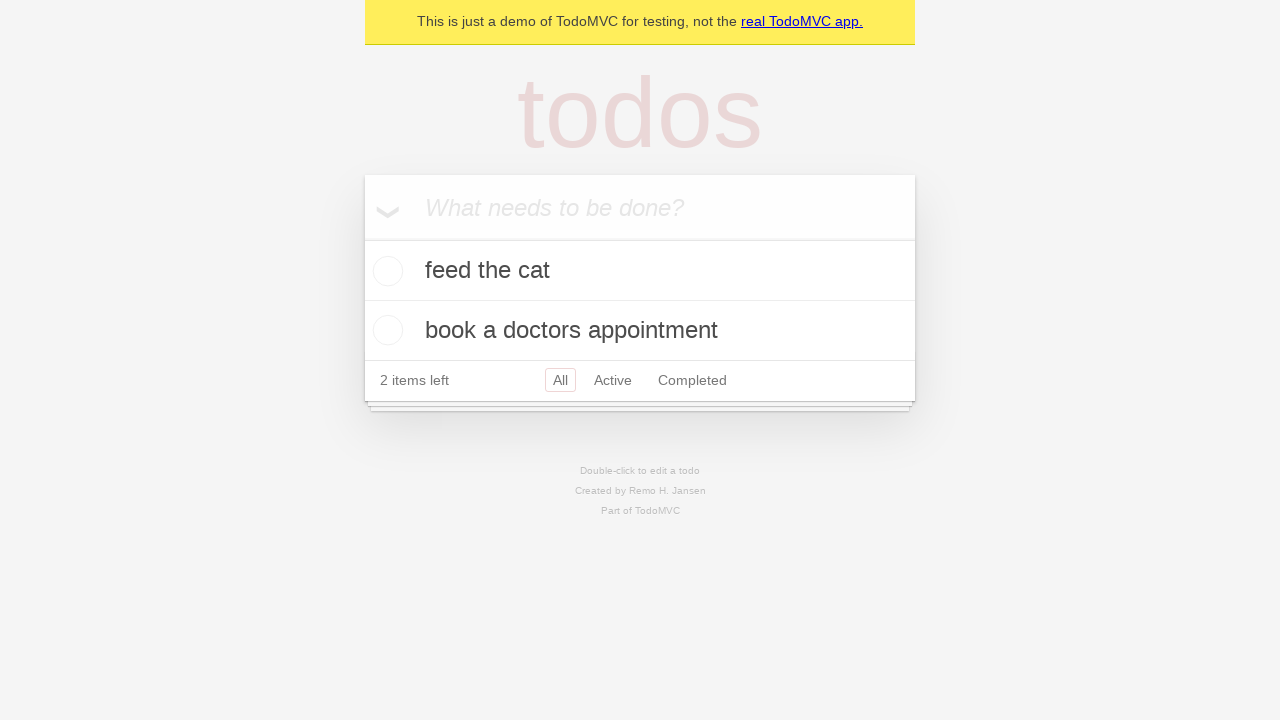